Tests drag and drop functionality by dragging an element and dropping it onto a droppable target area on the jQuery UI demo page

Starting URL: https://jqueryui.com/resources/demos/droppable/default.html

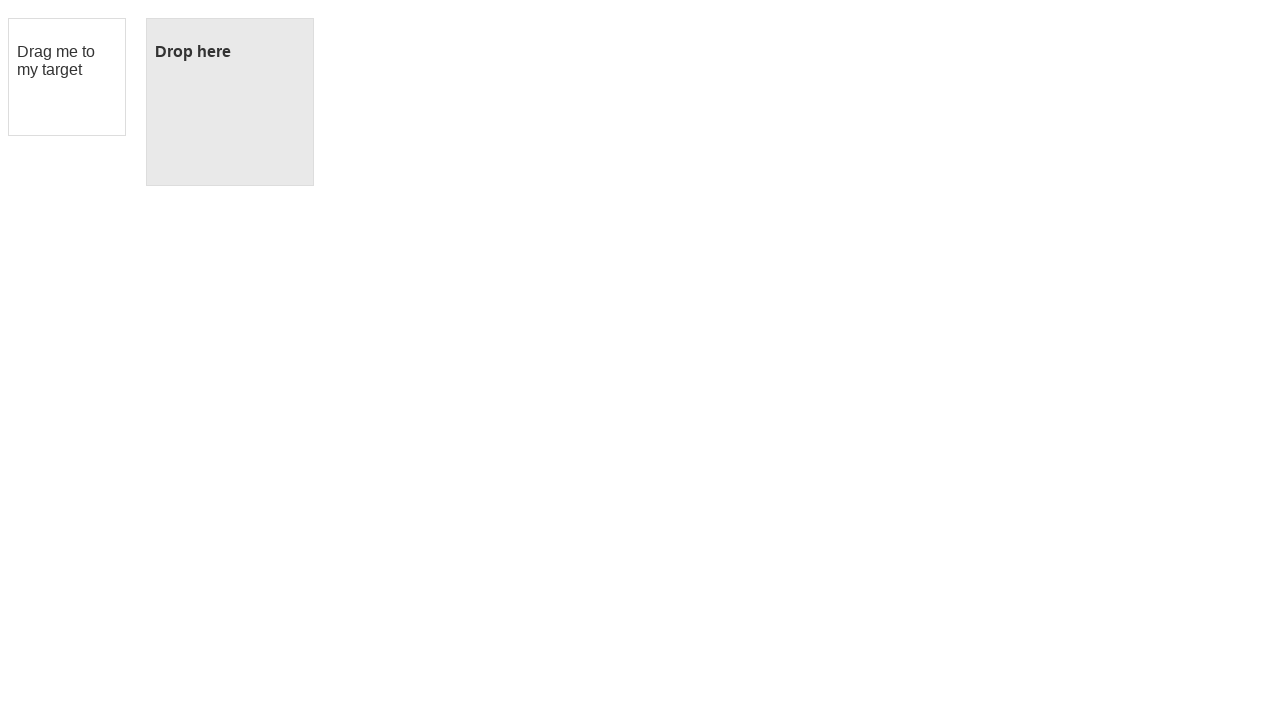

Located the draggable element with ID 'draggable'
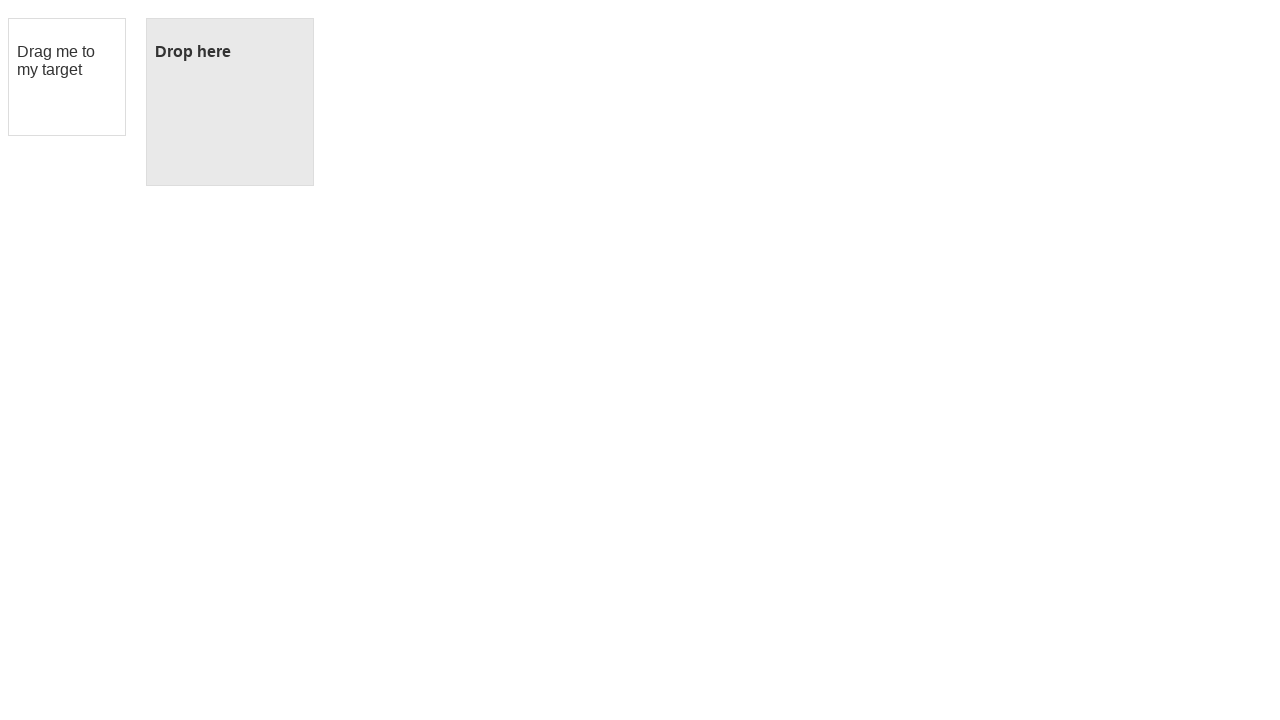

Located the droppable target element with ID 'droppable'
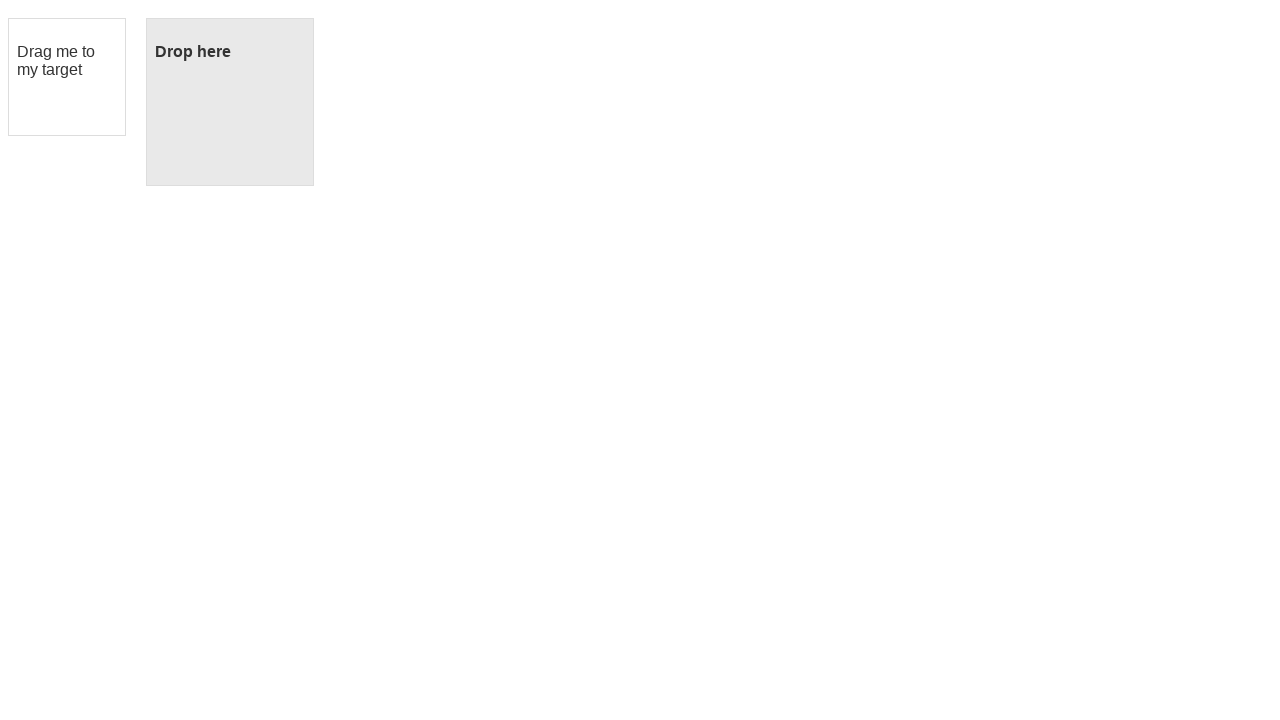

Dragged the draggable element onto the droppable target area at (230, 102)
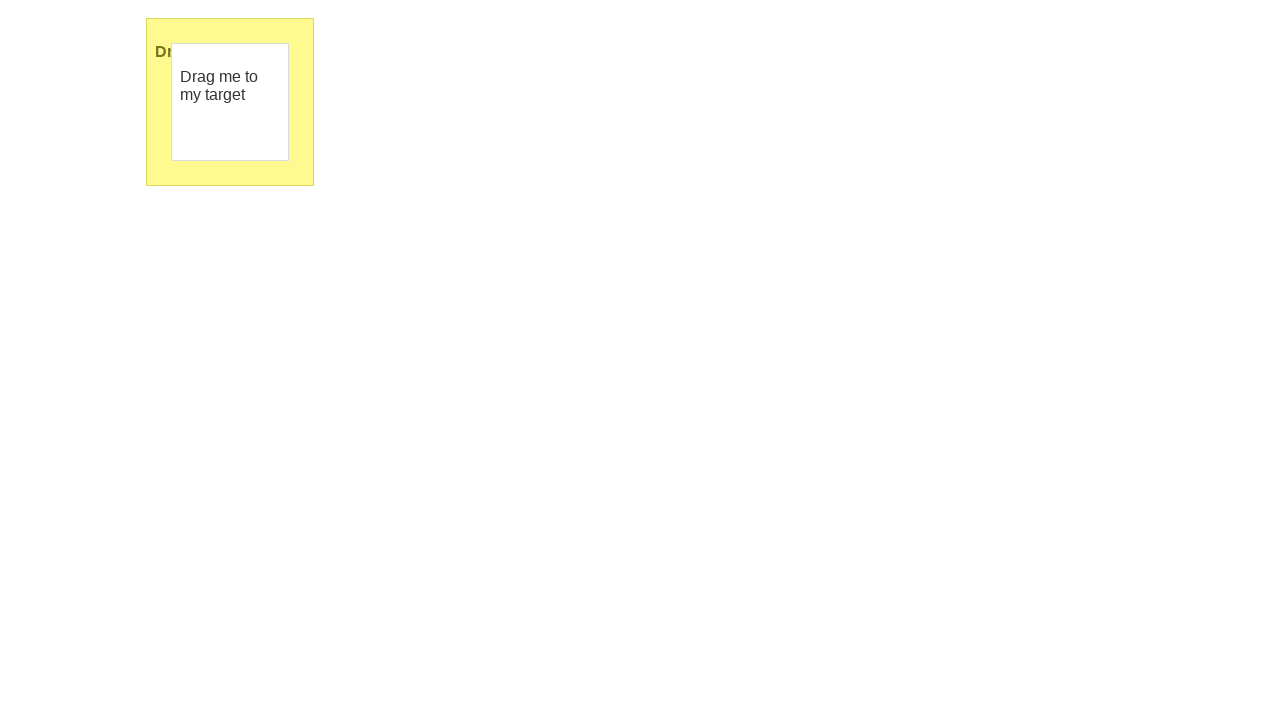

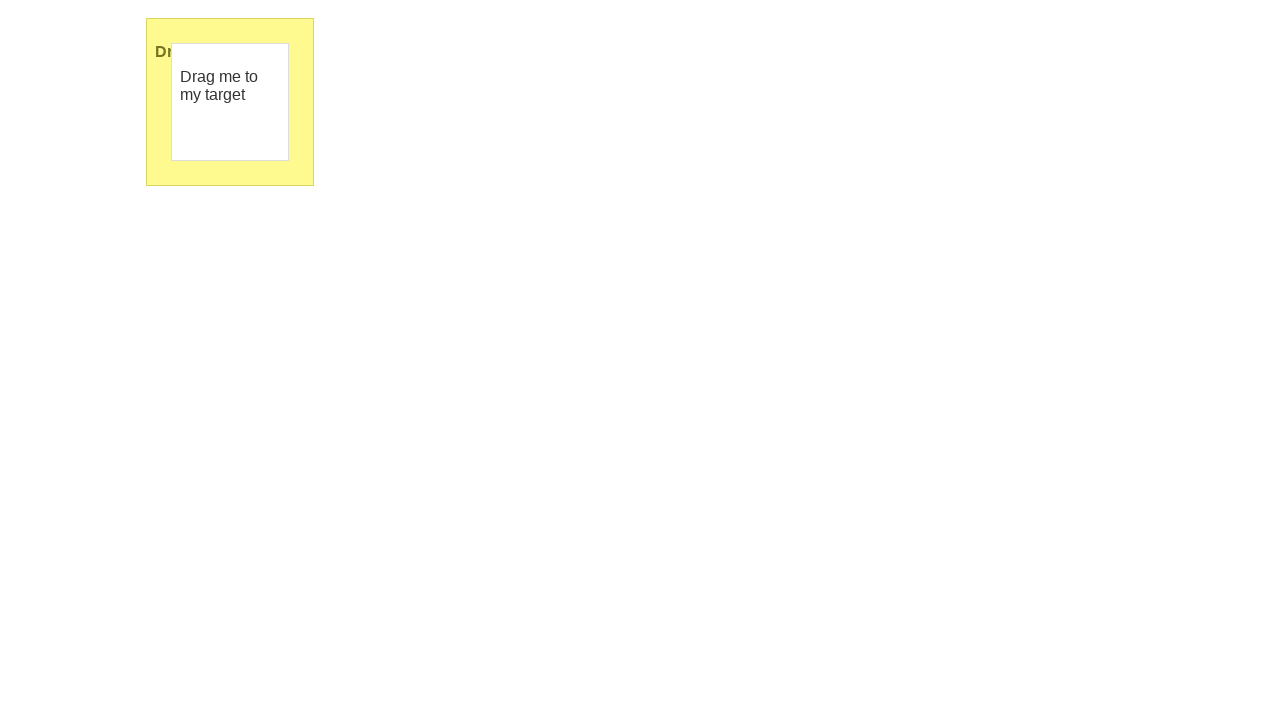